Tests mouse hover navigation on NSE India website by hovering over the "Market Data" menu item to reveal a dropdown, then clicking on "Derivatives Market" submenu option.

Starting URL: https://www.nseindia.com/

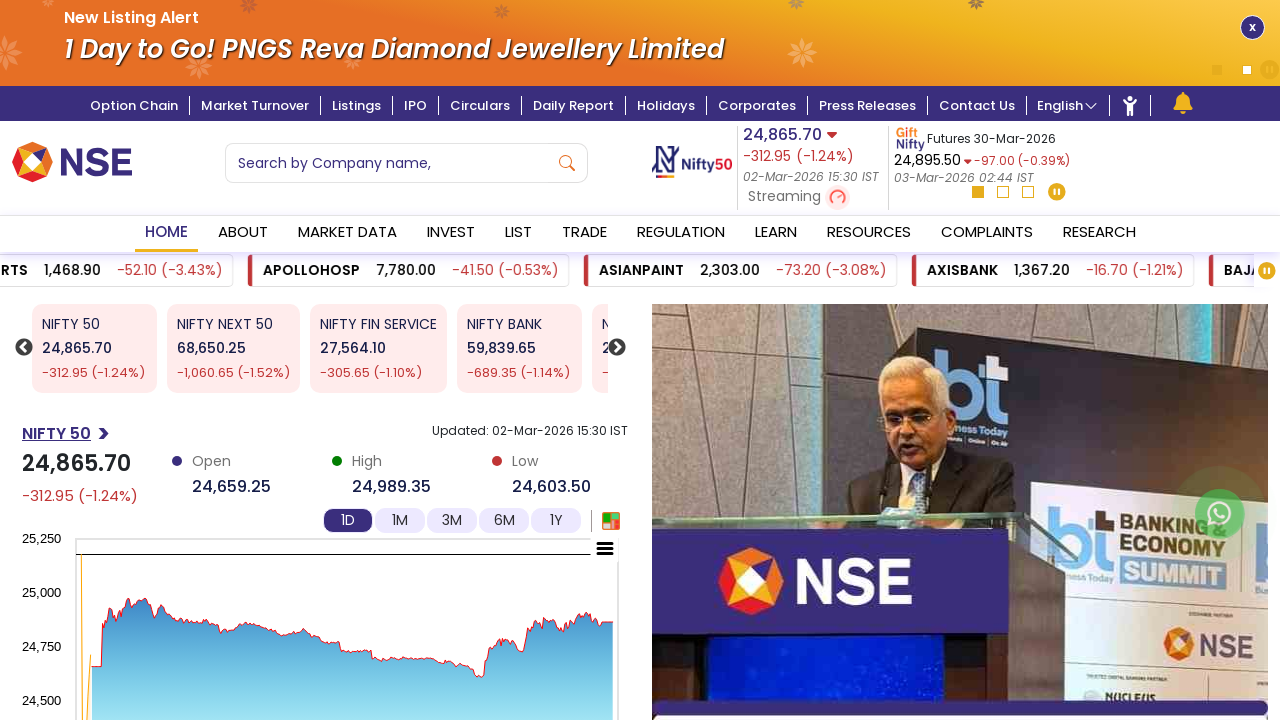

Page loaded and network idle state reached
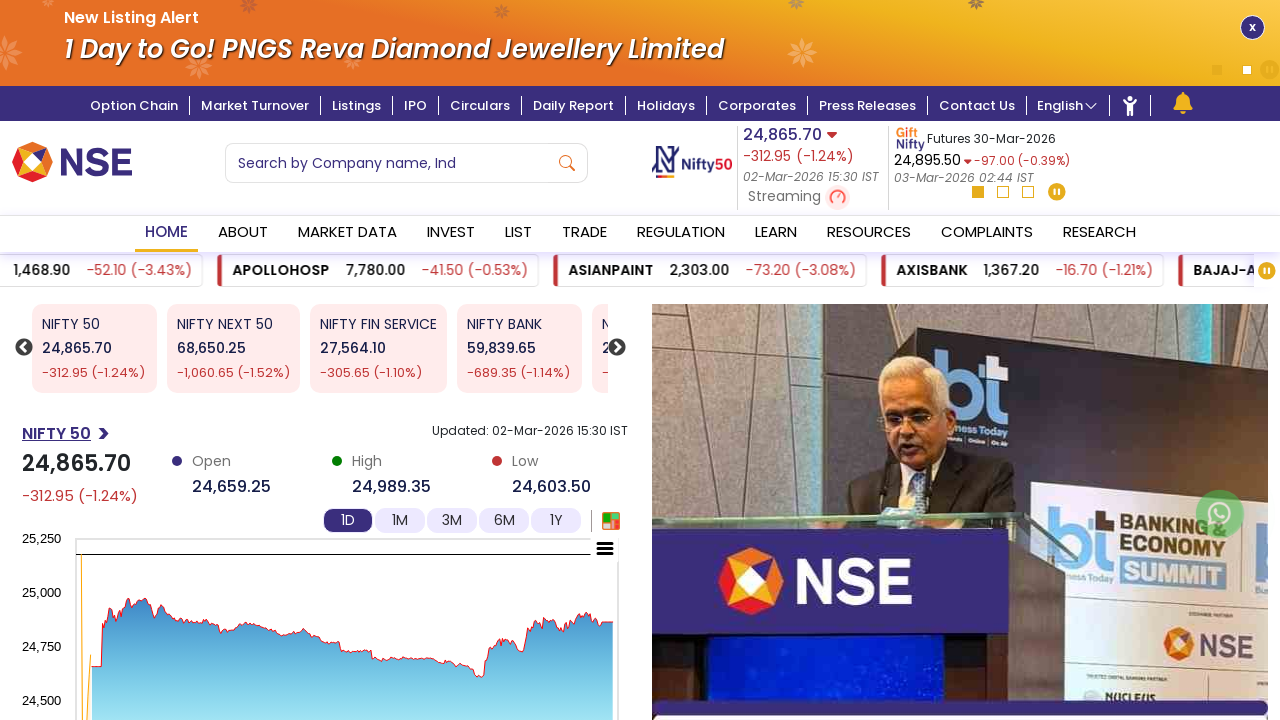

Hovered over 'Market Data' menu item to reveal dropdown at (347, 234) on xpath=//a[text()='Market Data']
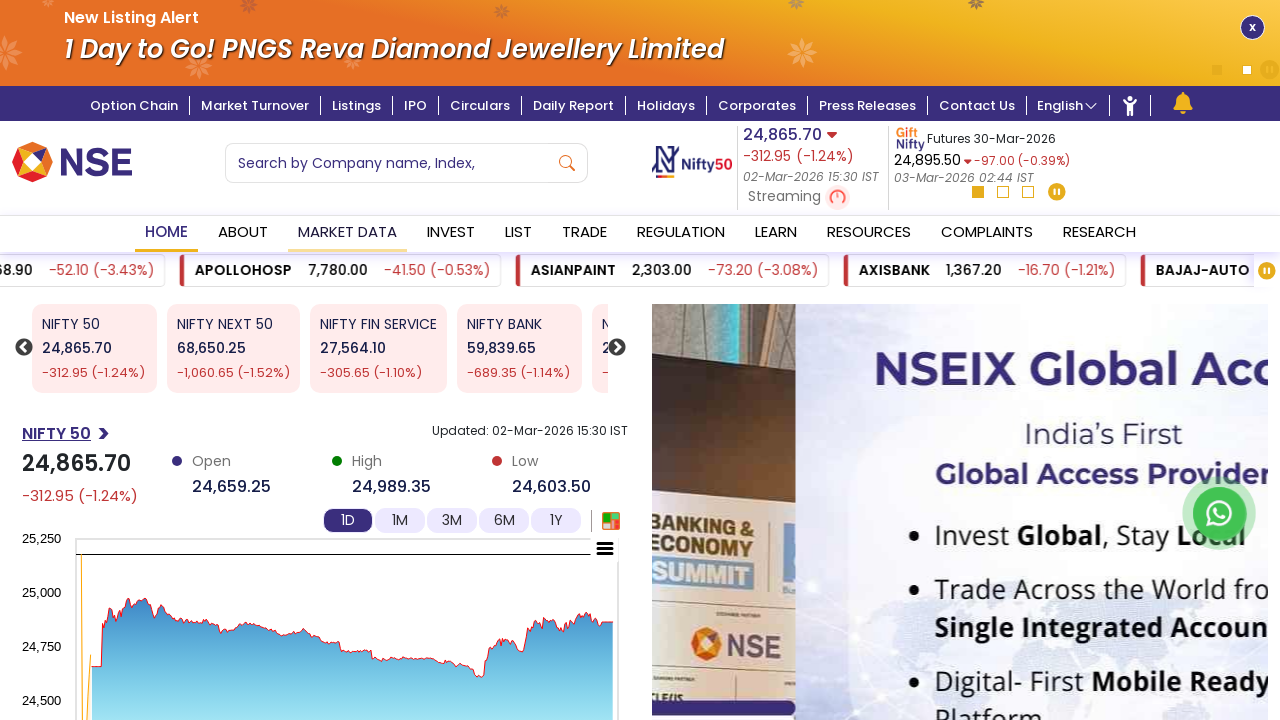

Waited for dropdown menu to appear
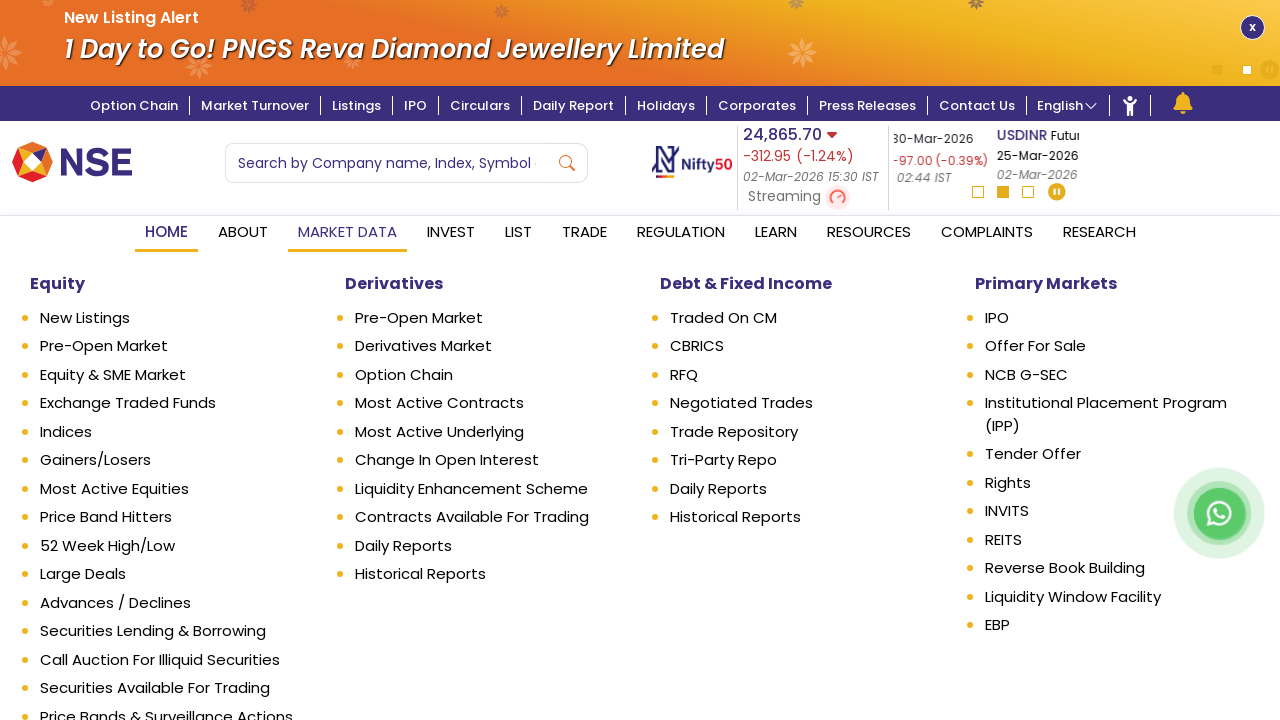

Clicked on 'Derivatives Market' submenu option at (492, 346) on xpath=//a[text()='Derivatives Market']
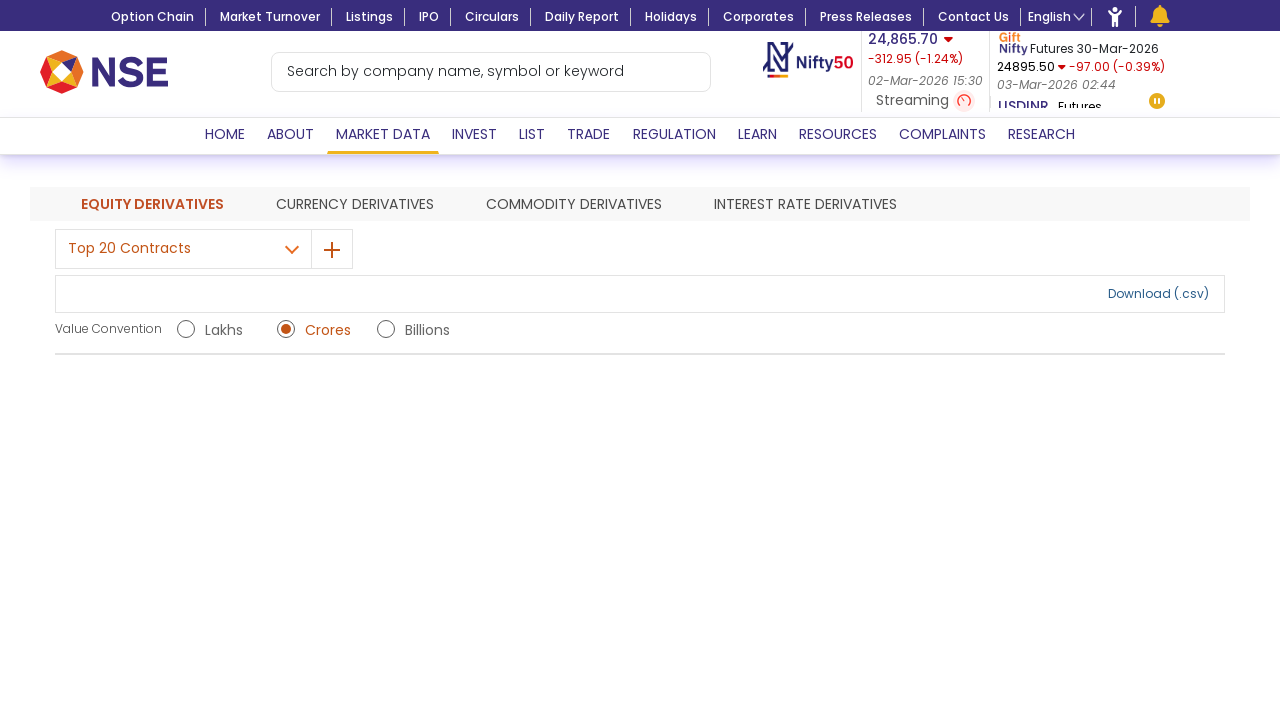

Page navigated to Derivatives Market section and network idle state reached
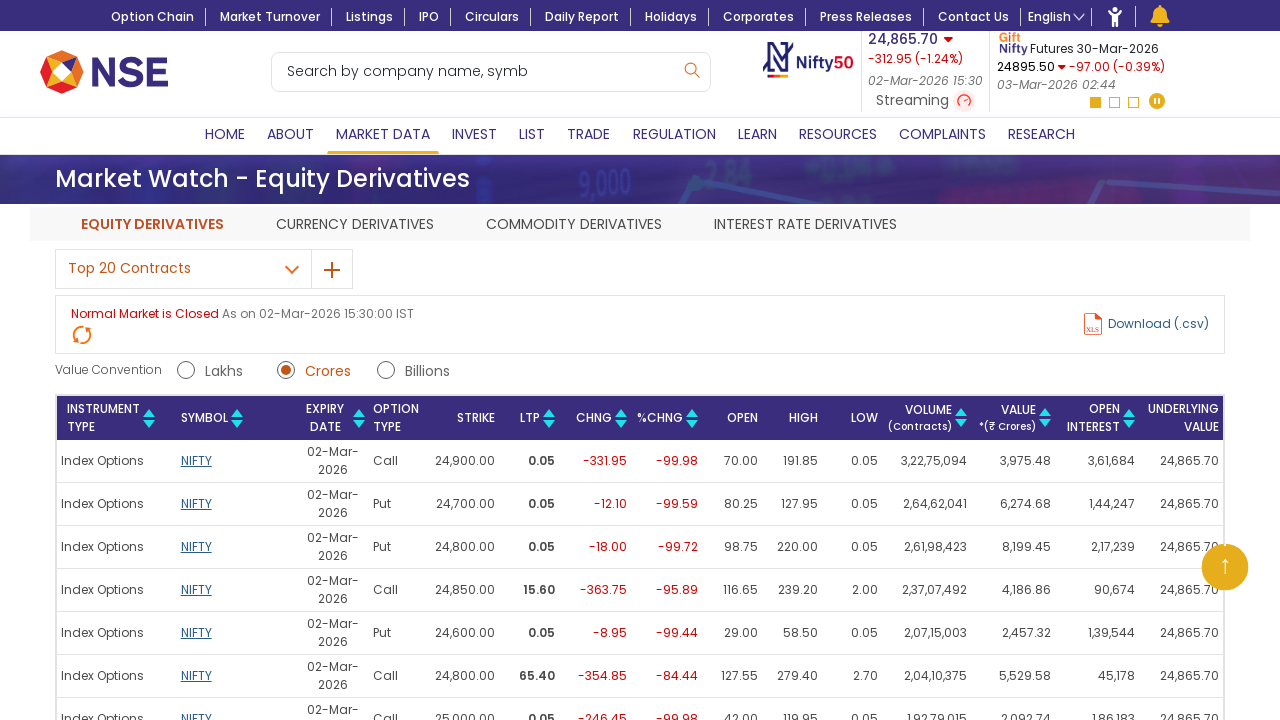

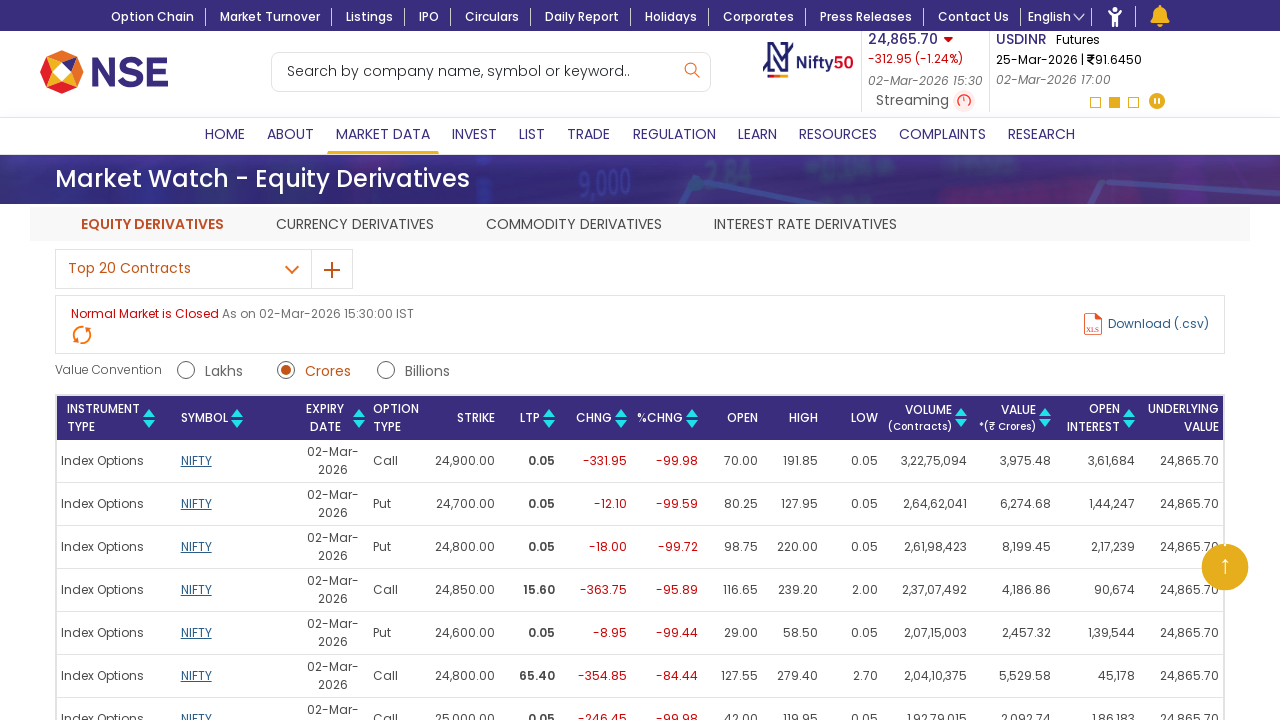